Tests checkbox functionality by checking the first checkbox and unchecking the second checkbox on a practice website.

Starting URL: https://practice.cydeo.com/checkboxes

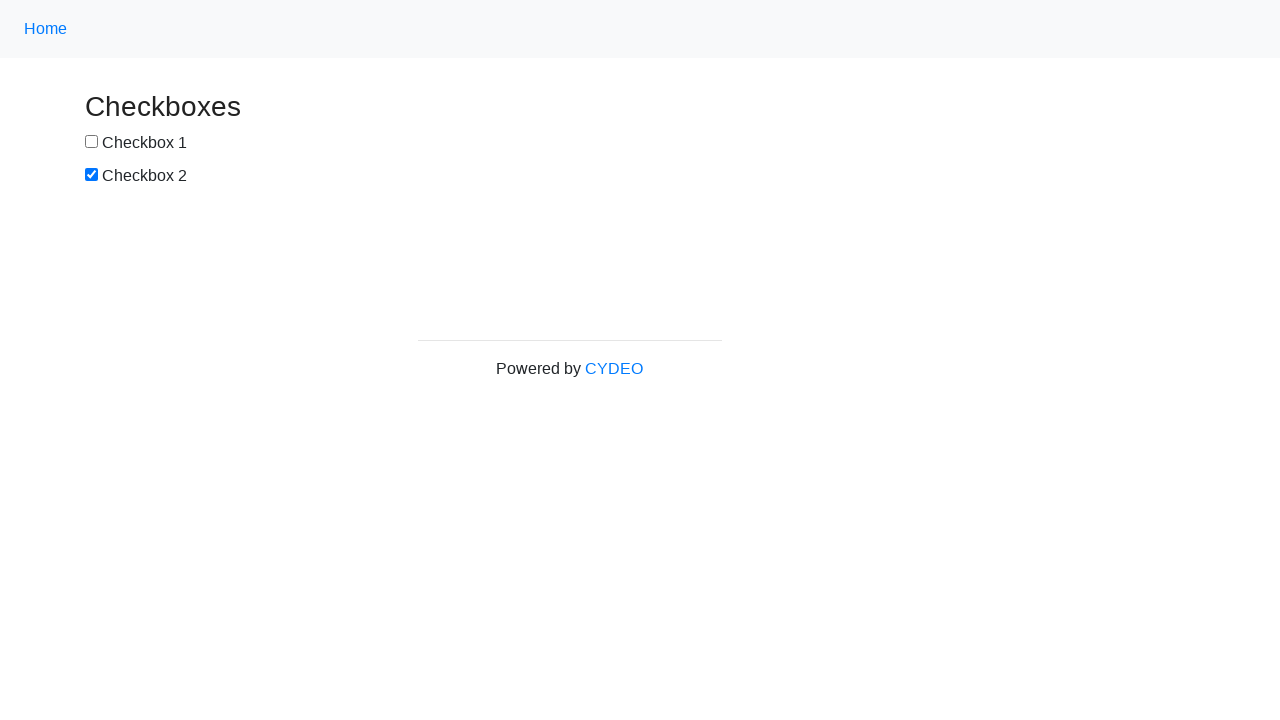

Navigated to checkbox practice website
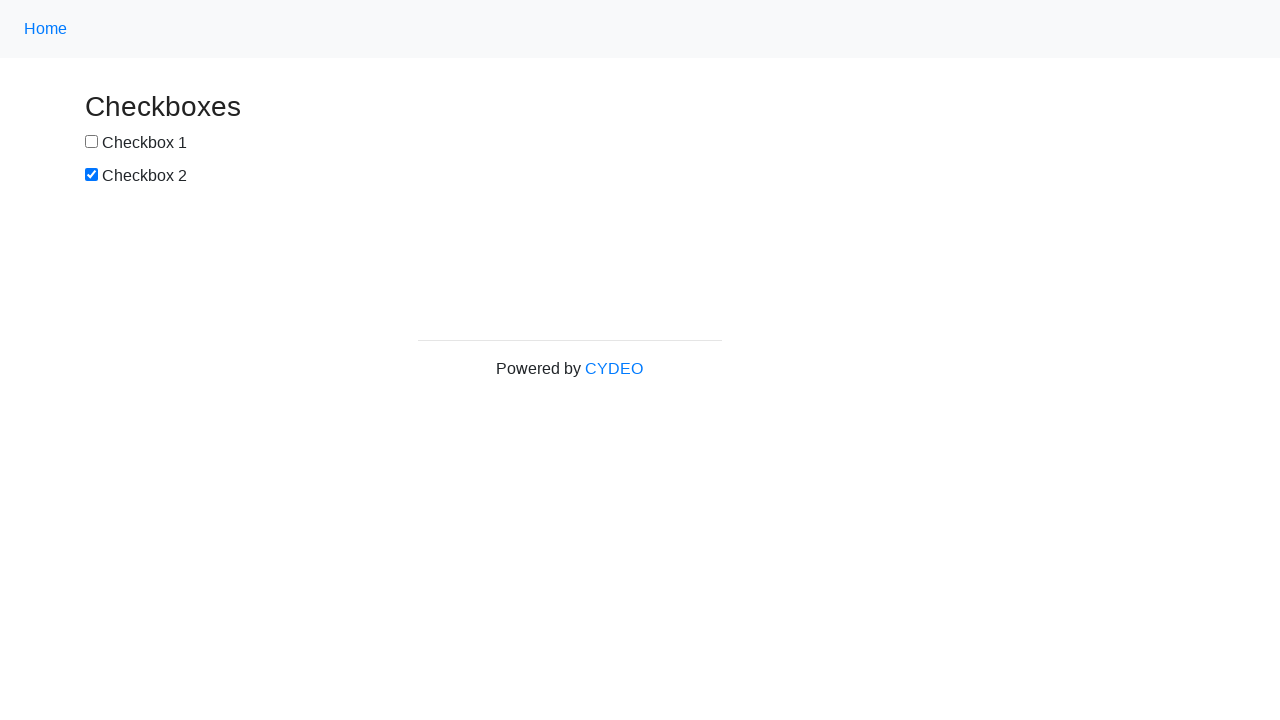

Checked the first checkbox at (92, 142) on xpath=//input[@id="box1"]
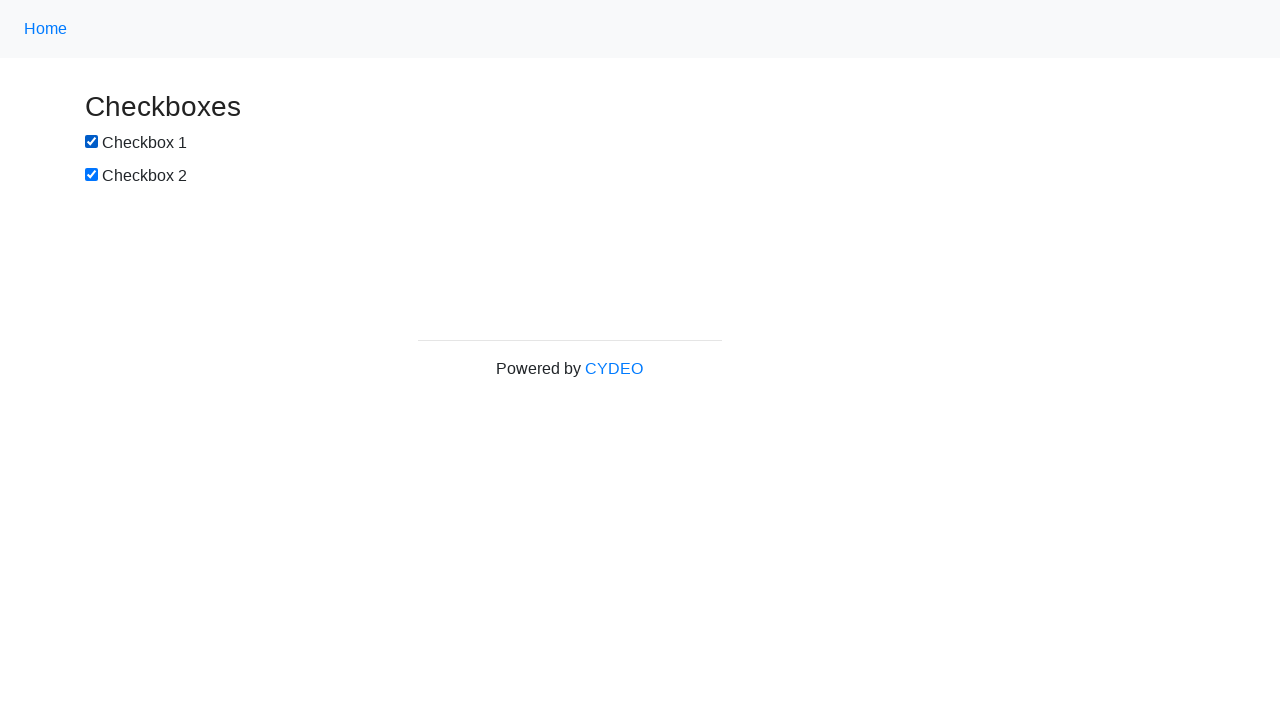

Unchecked the second checkbox at (92, 175) on xpath=//input[@id="box2"]
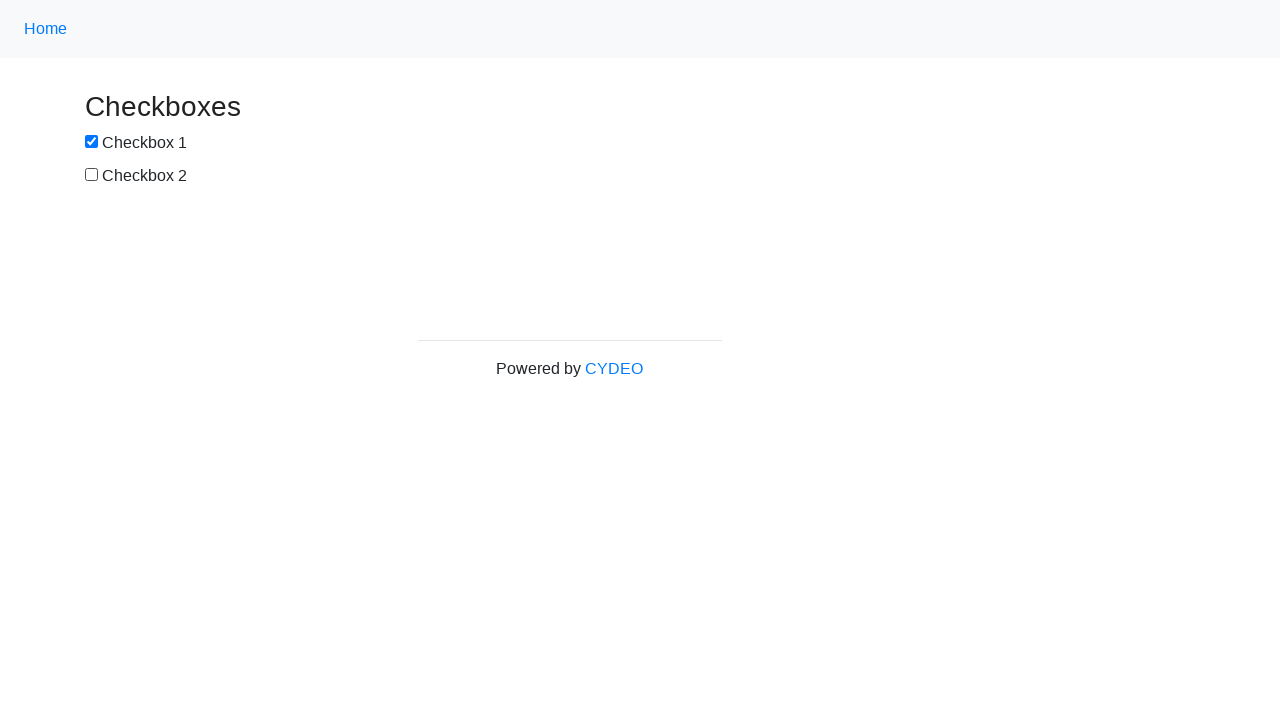

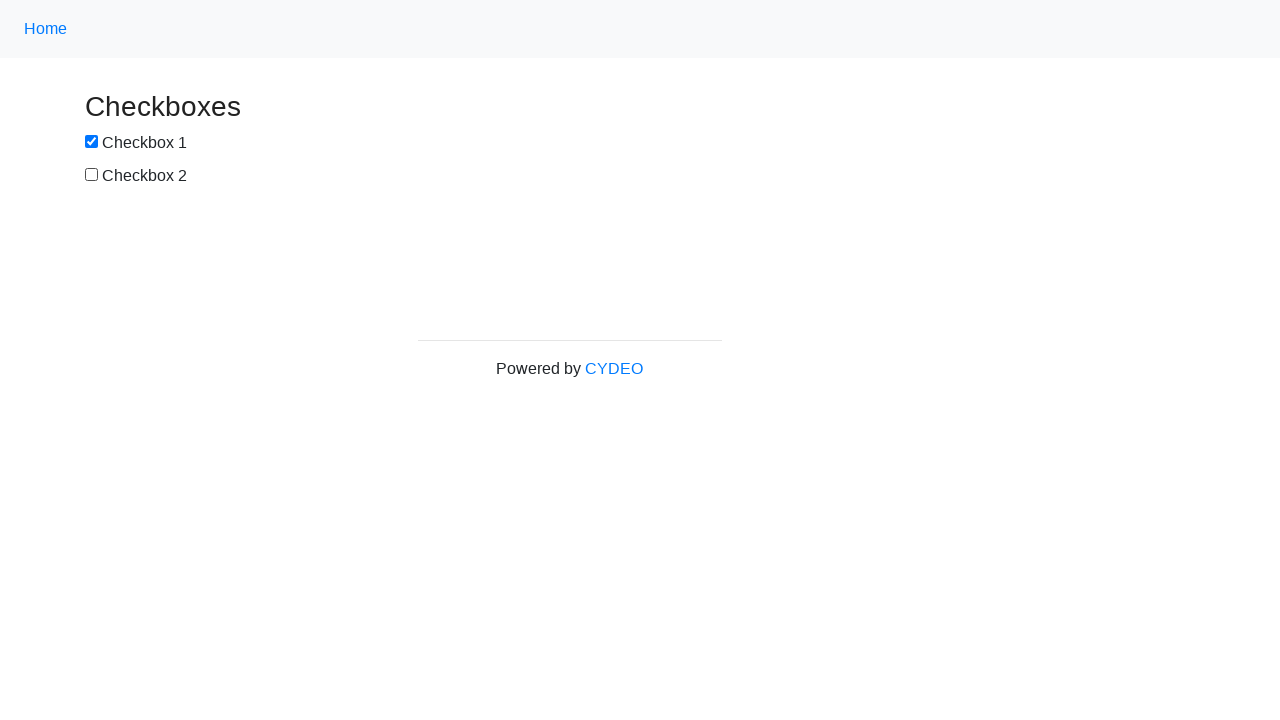